Tests JavaScript alert popup functionality by clicking a button that triggers an alert and accepting it

Starting URL: https://the-internet.herokuapp.com/javascript_alerts

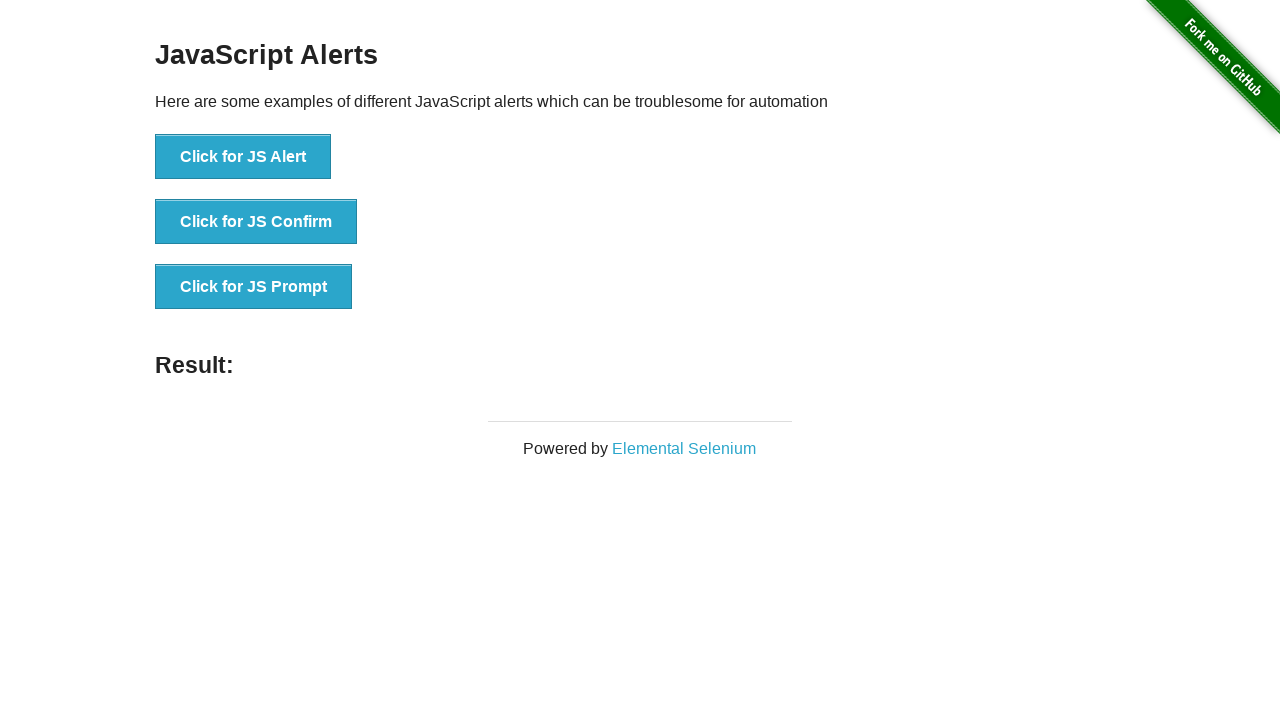

Set up dialog handler to automatically accept alerts
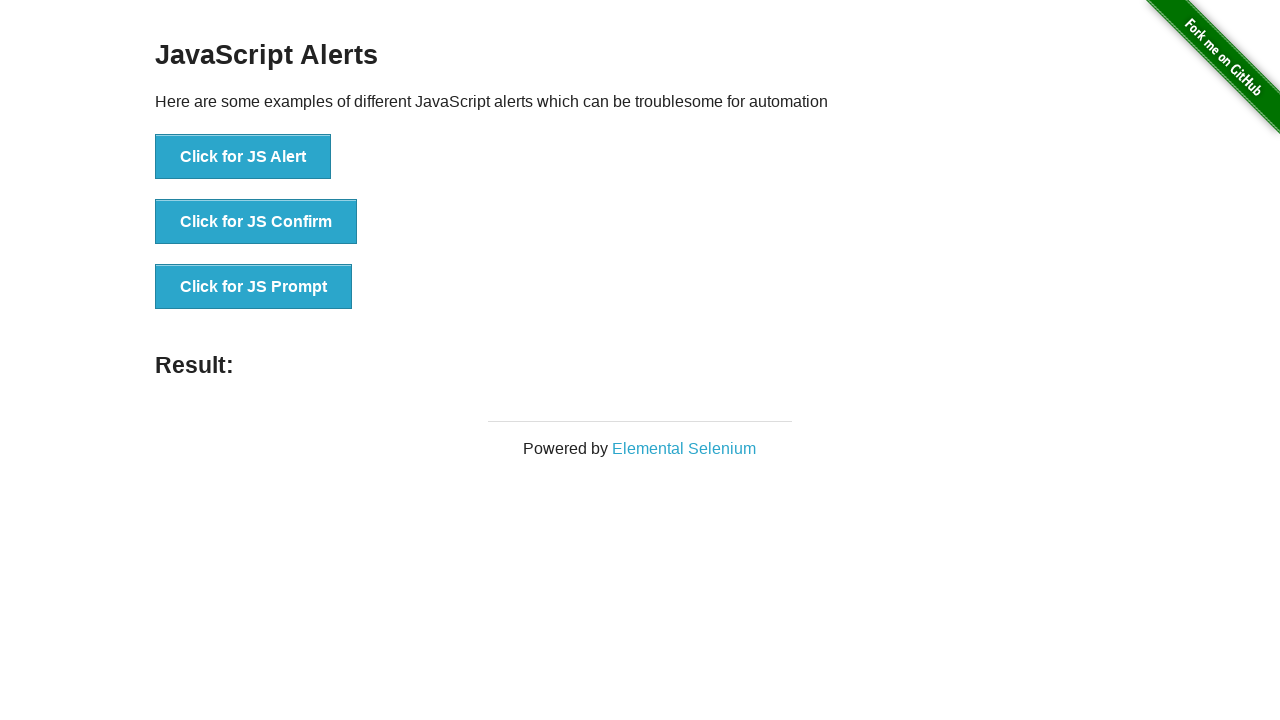

Clicked button to trigger JavaScript alert at (243, 157) on internal:role=button[name="Click for JS Alert"i]
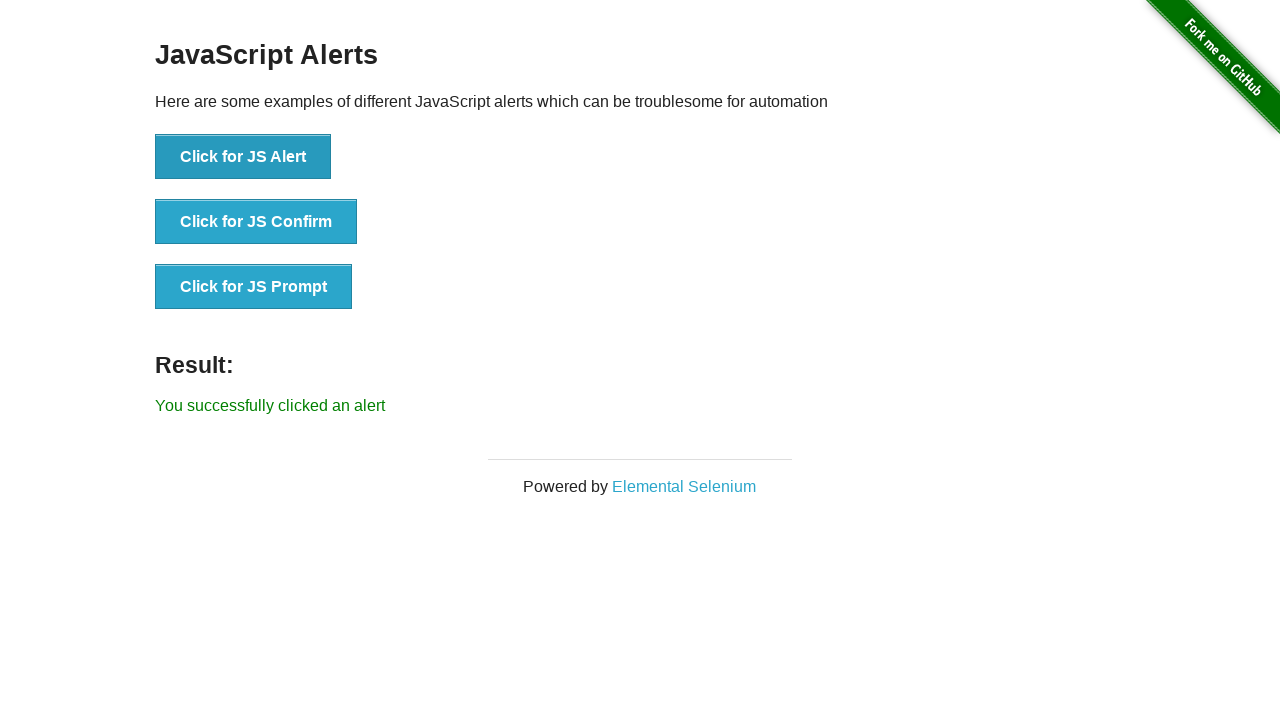

Alert result message displayed on page
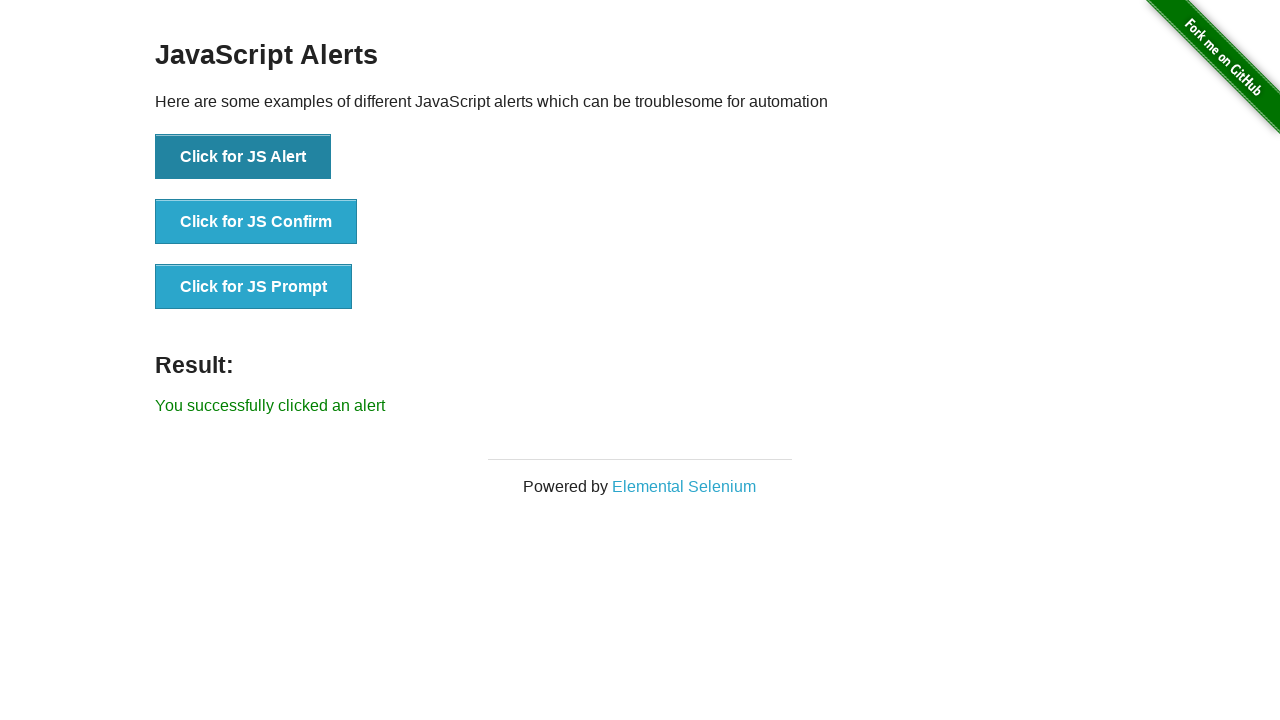

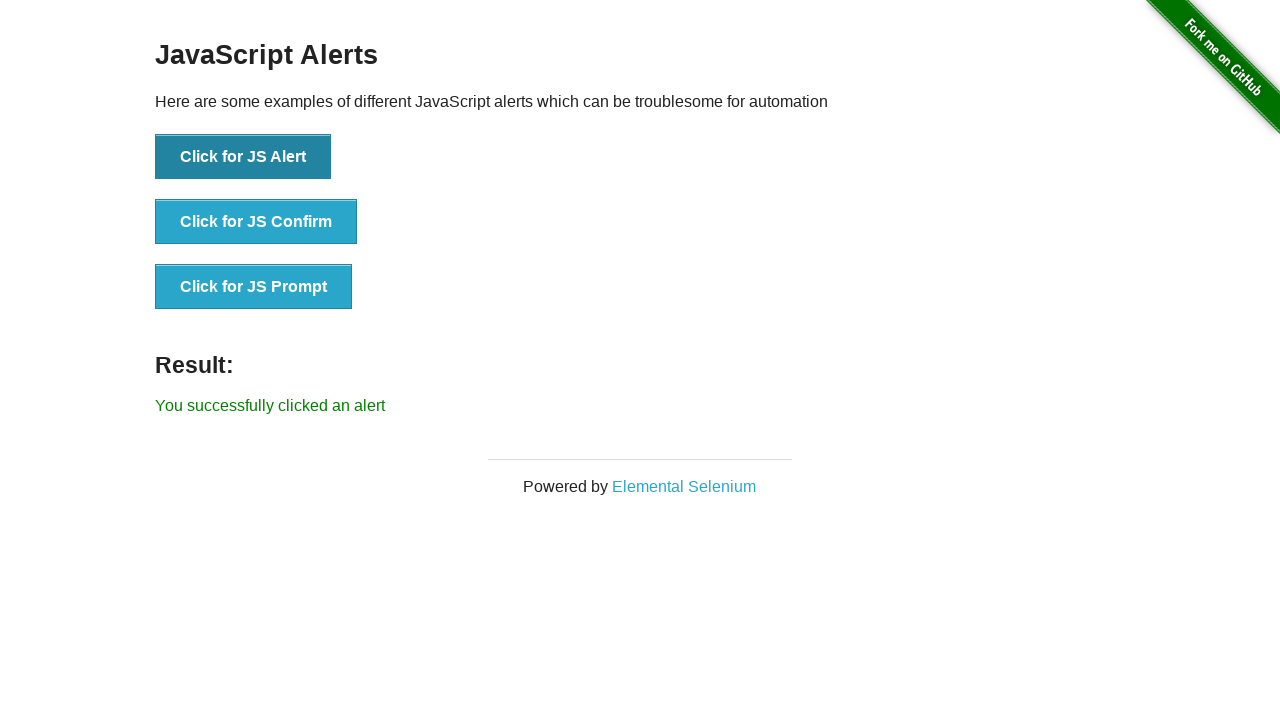